Tests a sample todo application by checking multiple checkbox items, adding several new todo items to the list, and toggling various items on and off.

Starting URL: https://lambdatest.github.io/sample-todo-app/

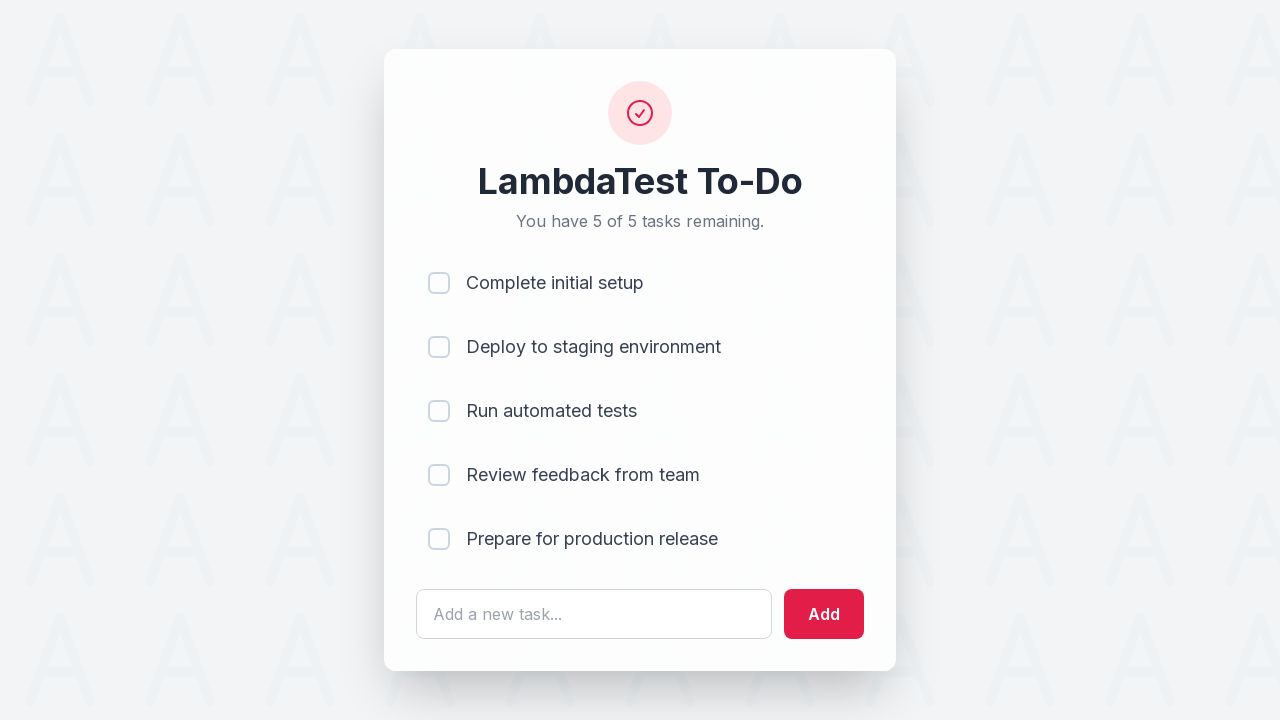

Checked first todo item (li1) at (439, 283) on input[name='li1']
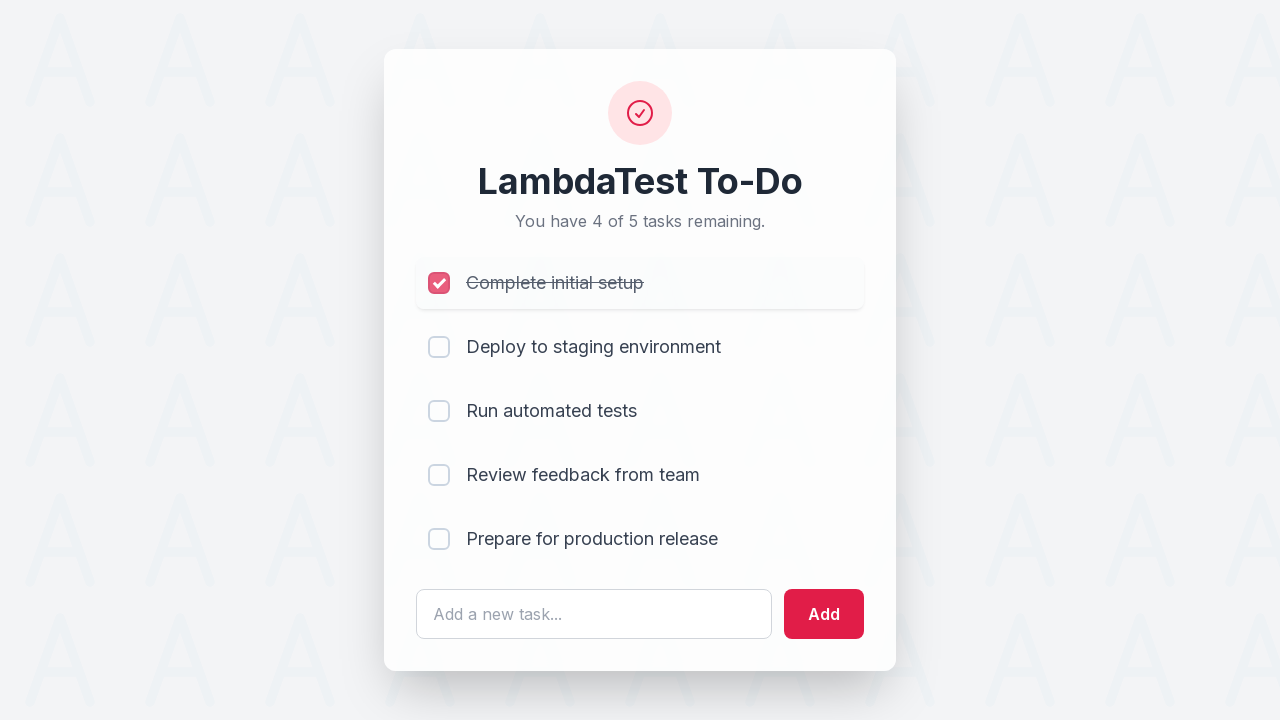

Checked second todo item (li2) at (439, 347) on input[name='li2']
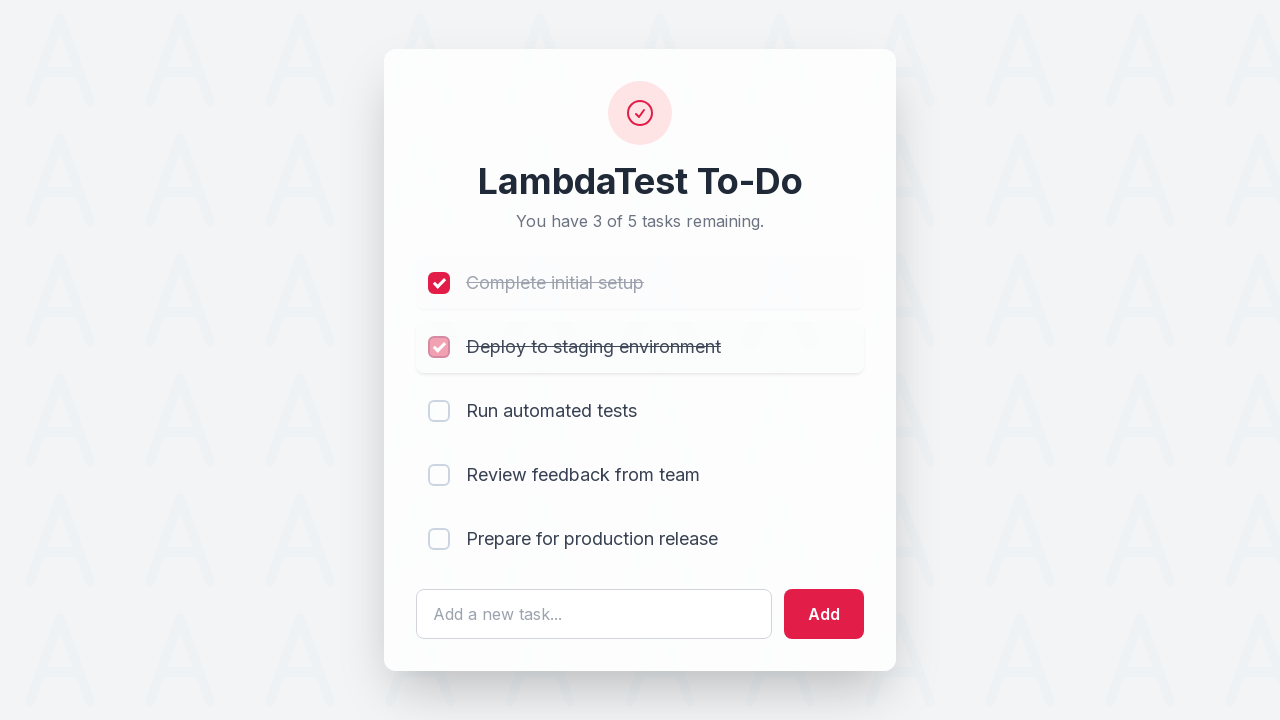

Checked third todo item (li3) at (439, 411) on input[name='li3']
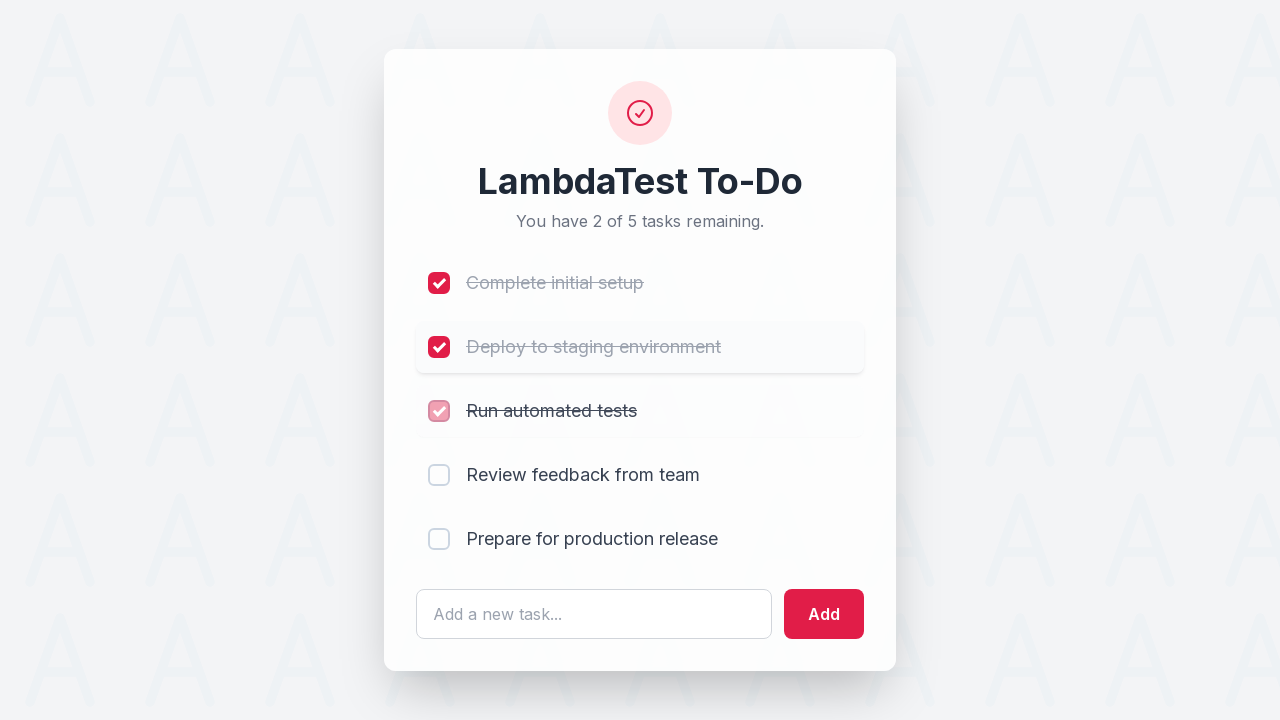

Checked fourth todo item (li4) at (439, 475) on input[name='li4']
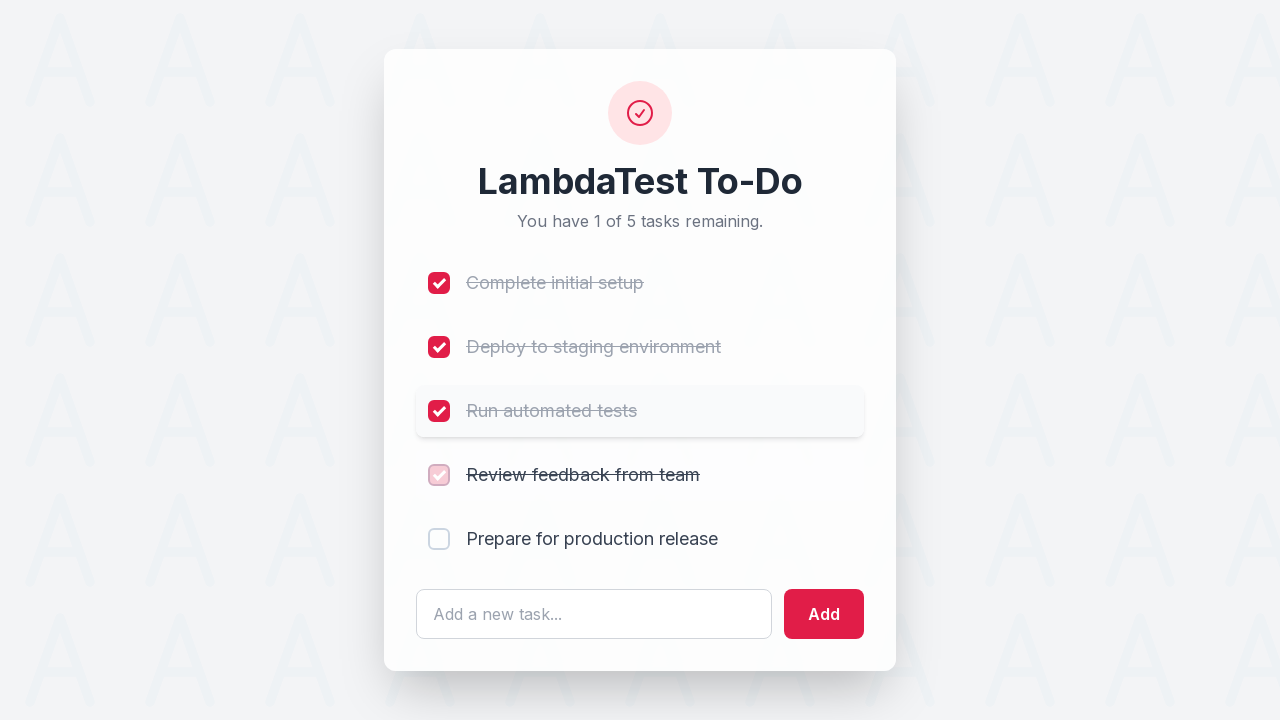

Filled todo input field with ' List Item 6' on #sampletodotext
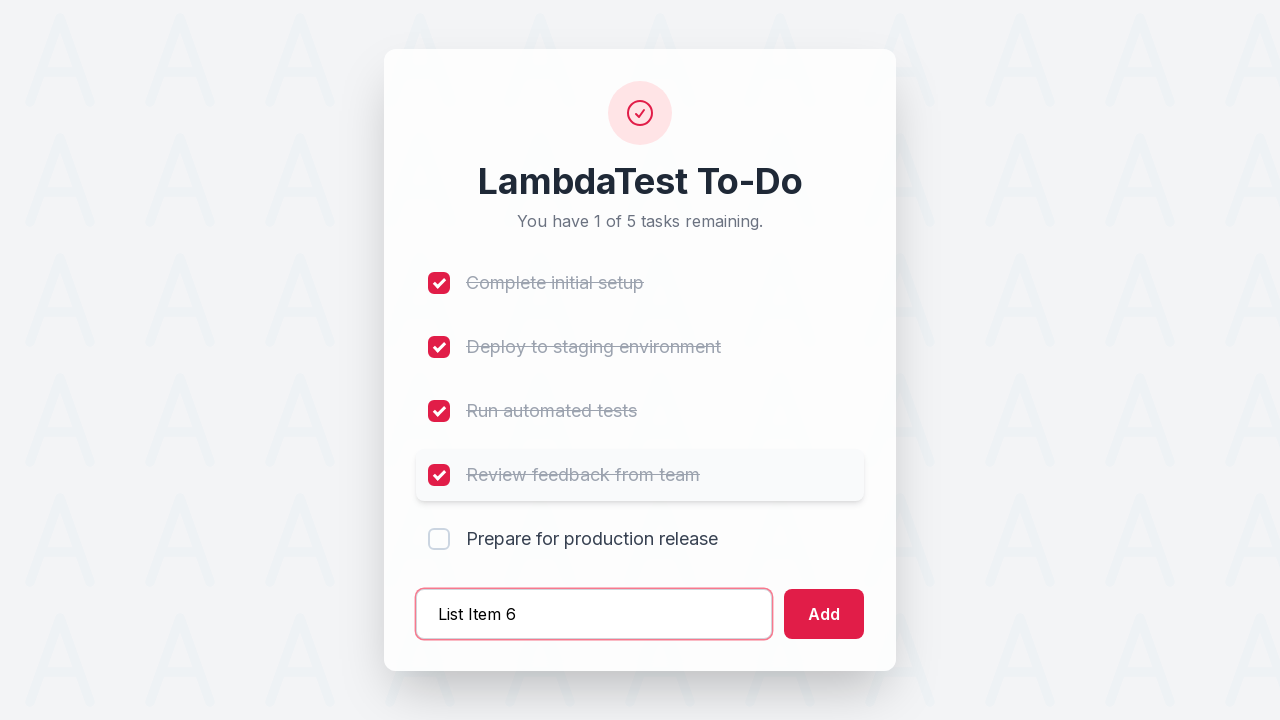

Added List Item 6 to the todo list at (824, 614) on #addbutton
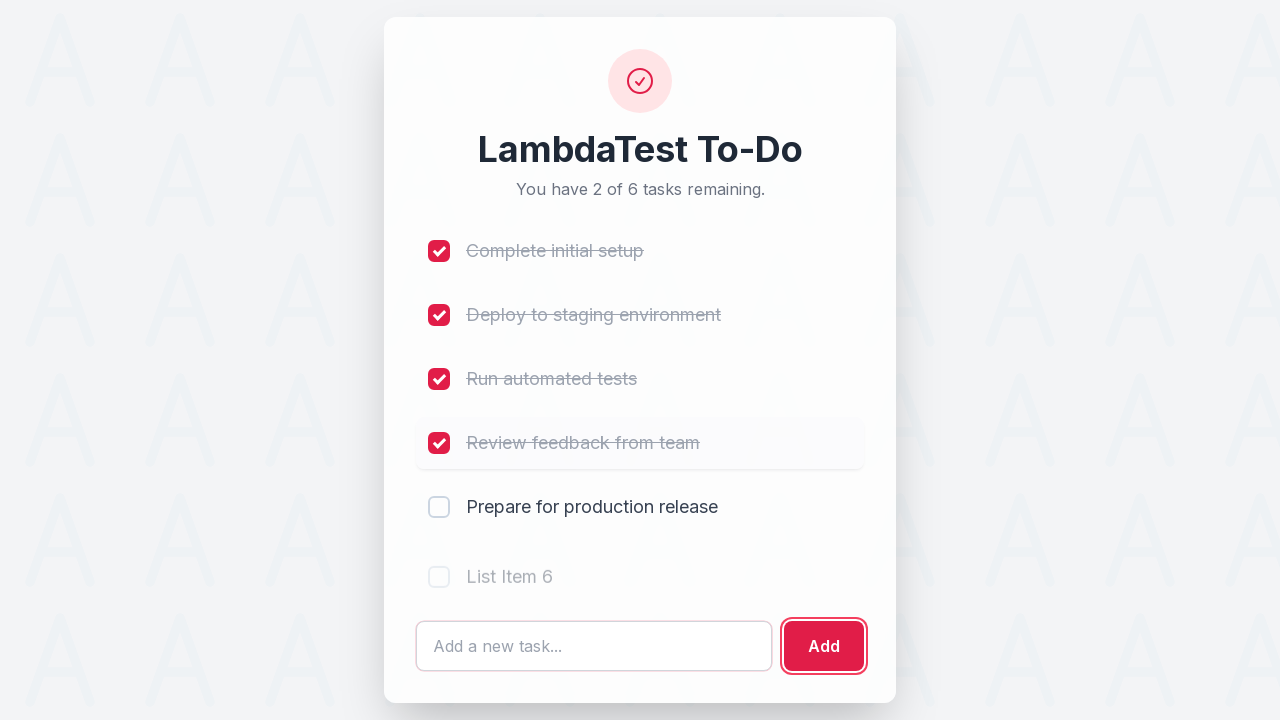

Filled todo input field with ' List Item 7' on #sampletodotext
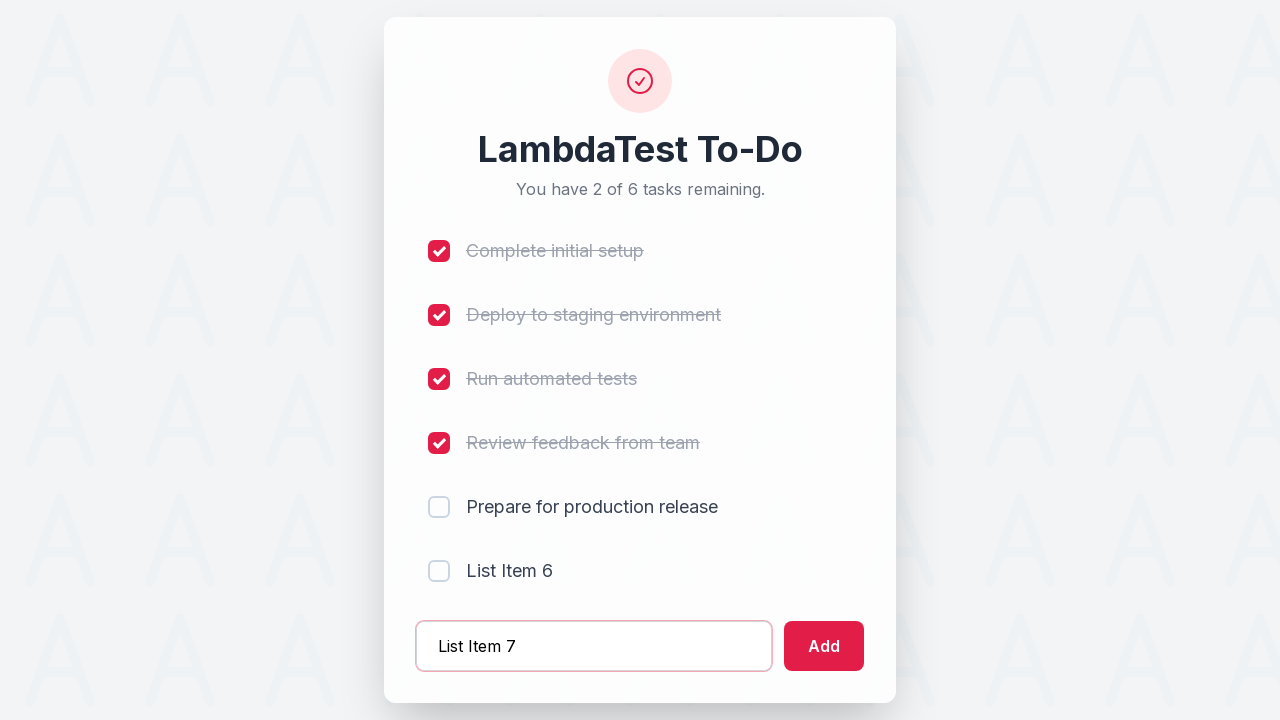

Added List Item 7 to the todo list at (824, 646) on #addbutton
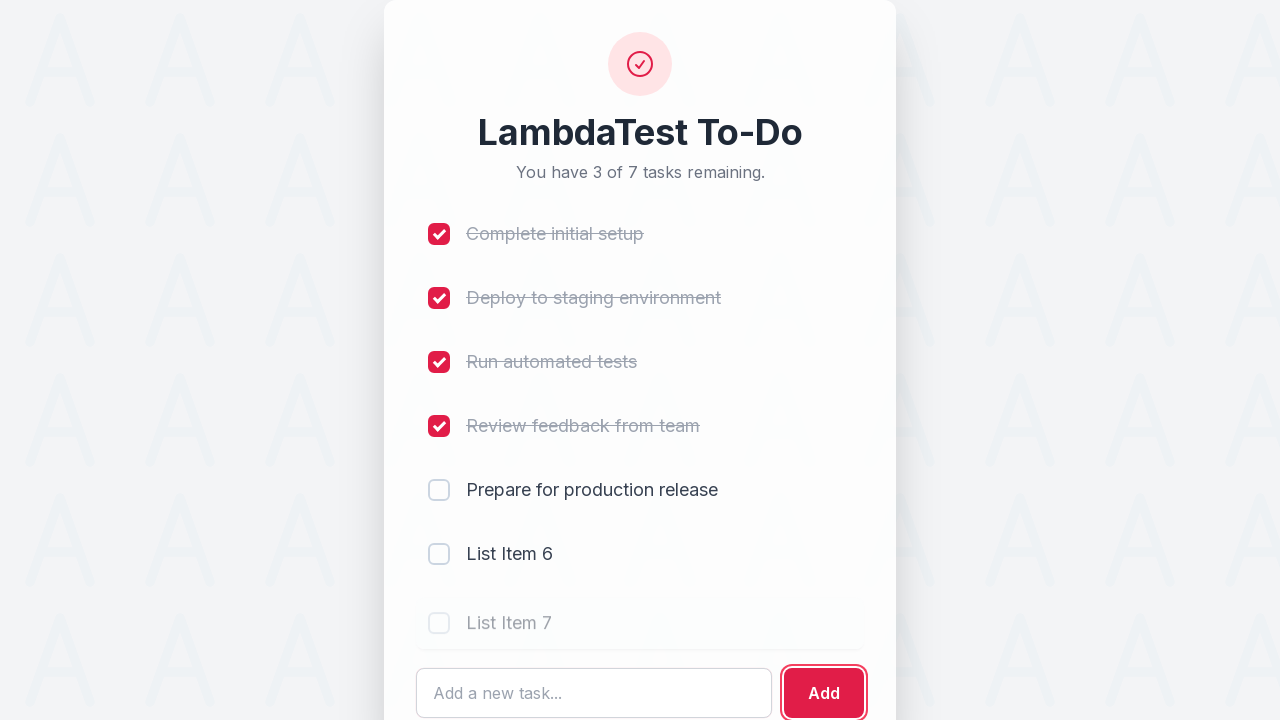

Filled todo input field with ' List Item 8' on #sampletodotext
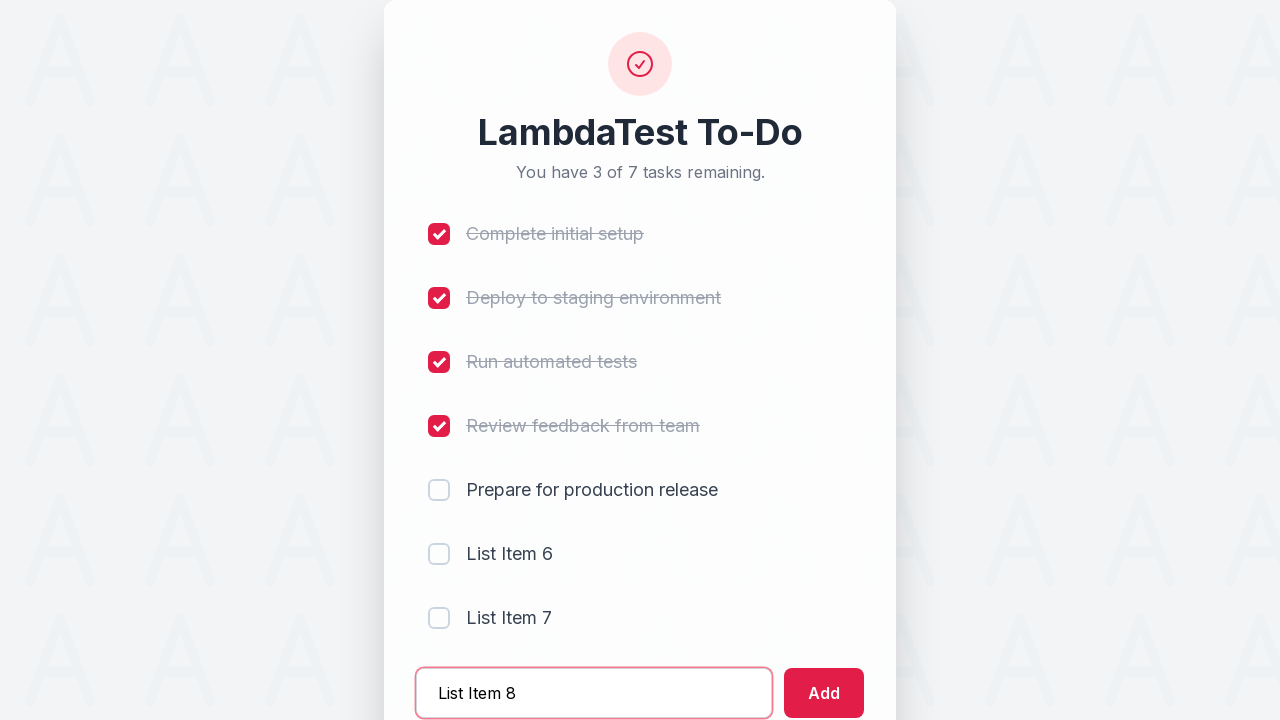

Added List Item 8 to the todo list at (824, 693) on #addbutton
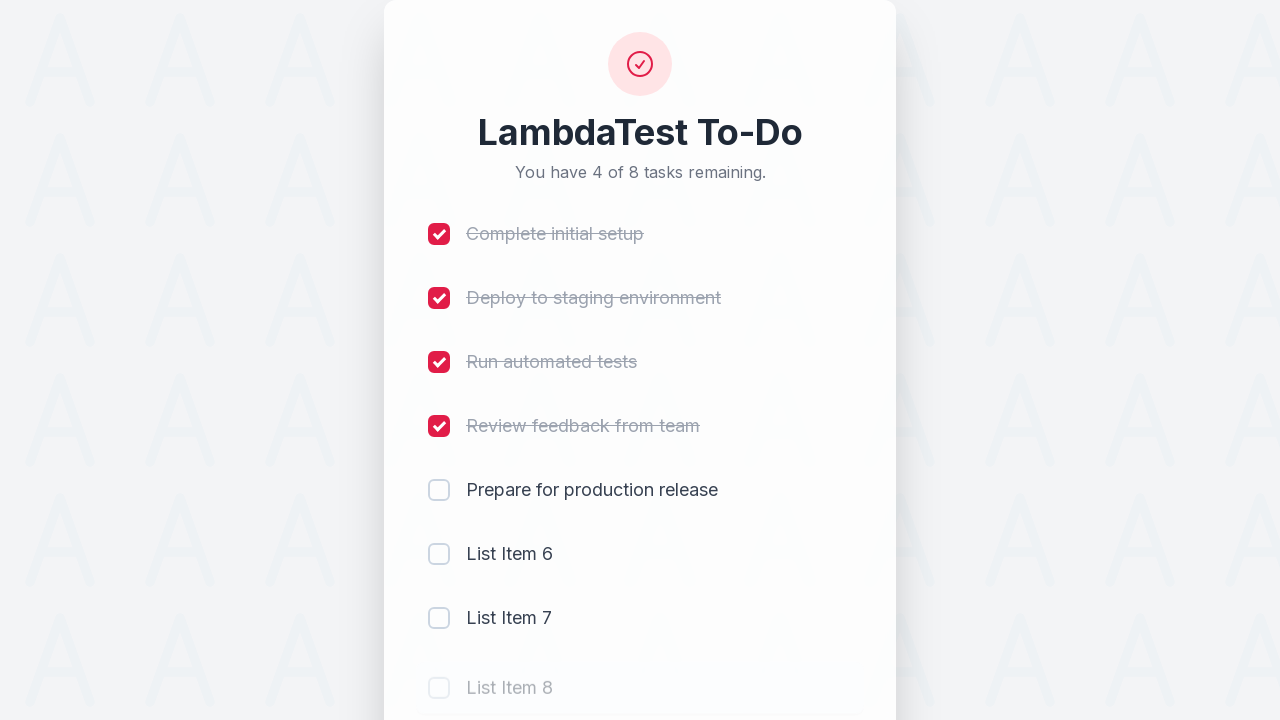

Unchecked first todo item (li1) at (439, 234) on input[name='li1']
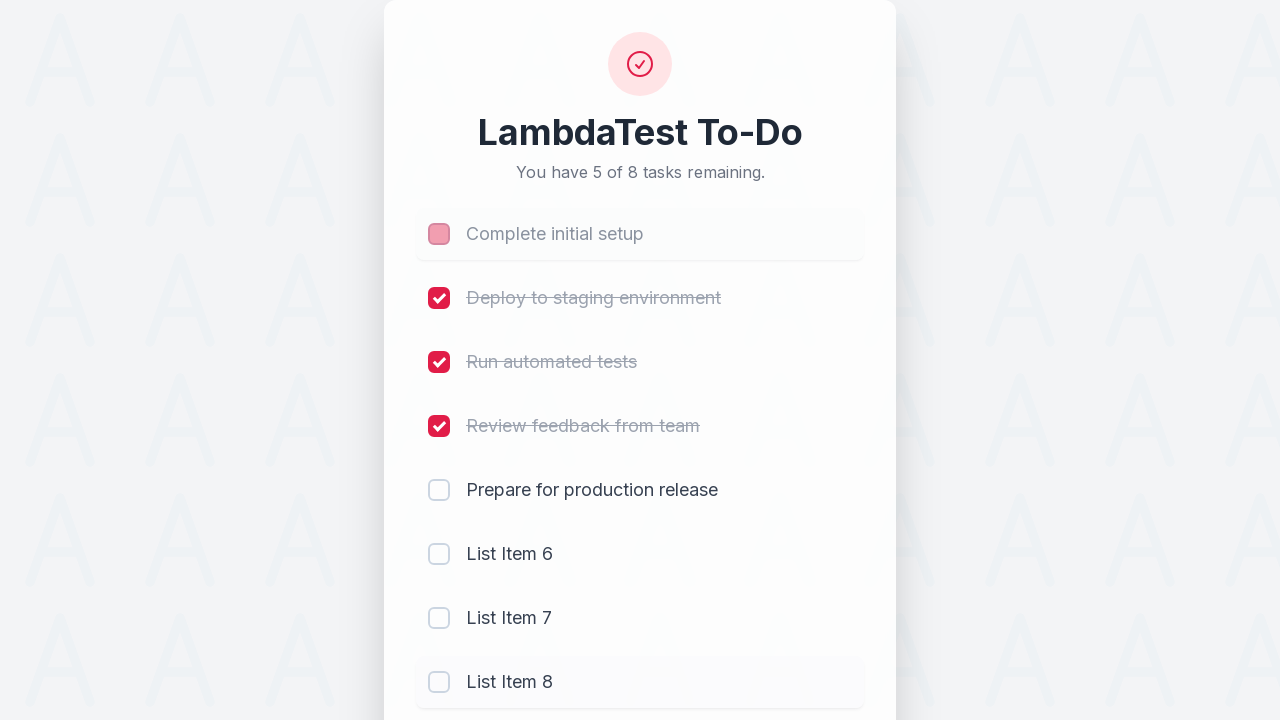

Unchecked third todo item (li3) at (439, 362) on input[name='li3']
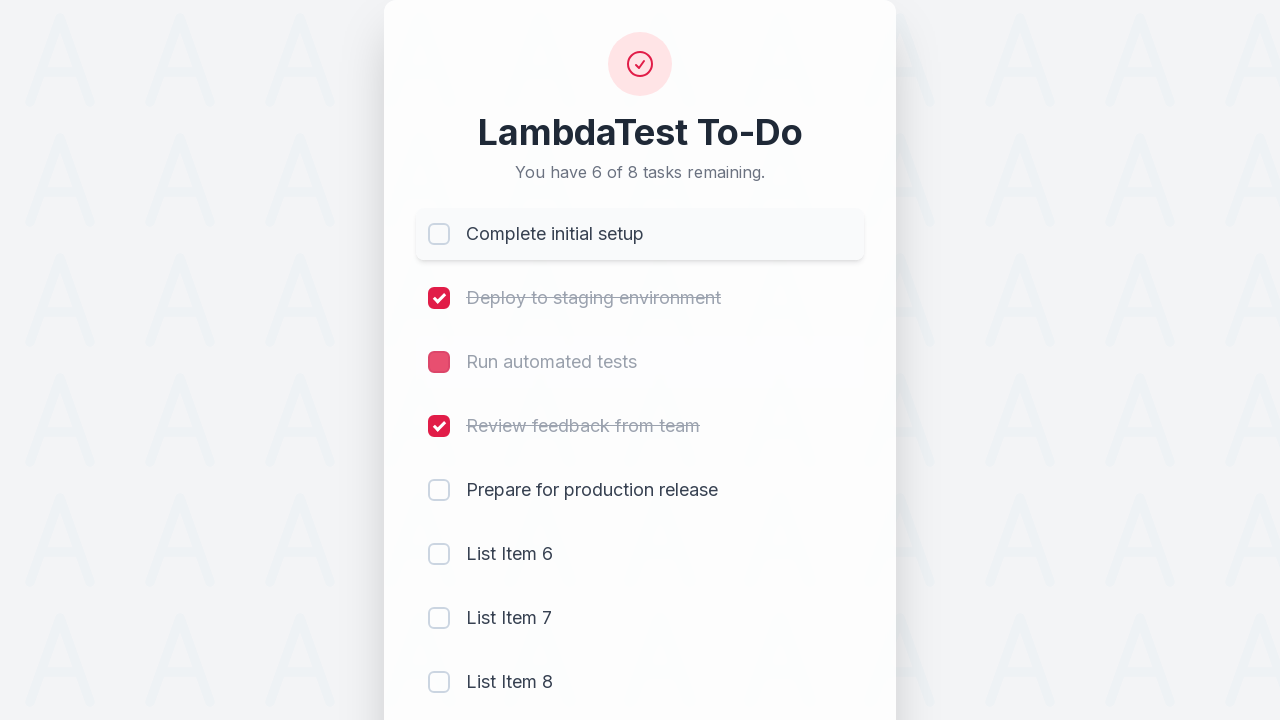

Checked seventh todo item (li7) at (439, 618) on input[name='li7']
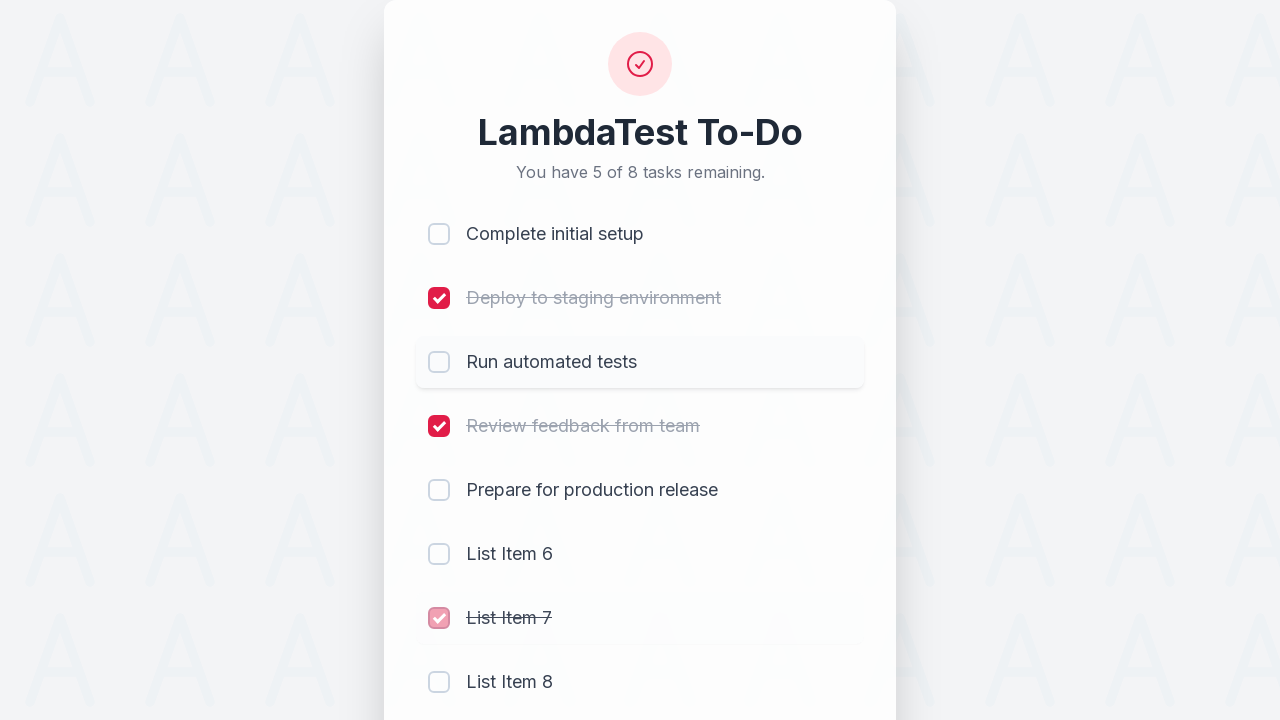

Checked eighth todo item (li8) at (439, 682) on input[name='li8']
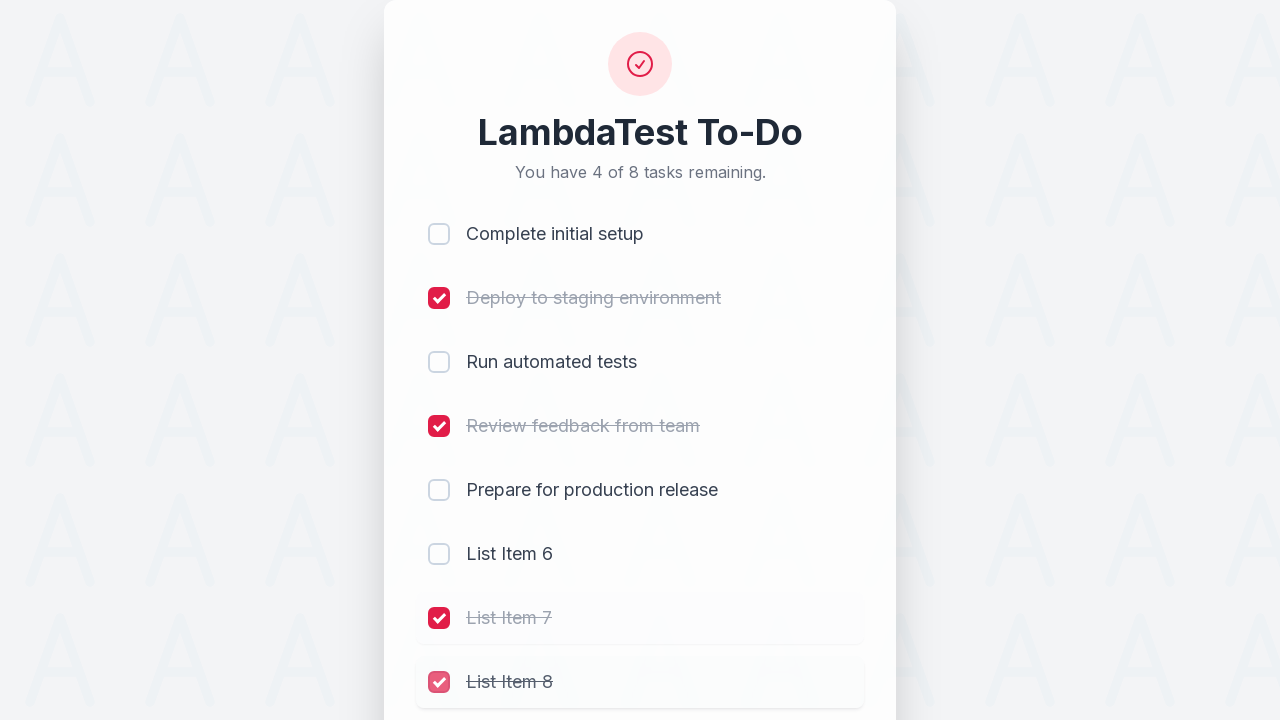

Filled todo input field with 'Get Taste of Lambda and Stick to It' on #sampletodotext
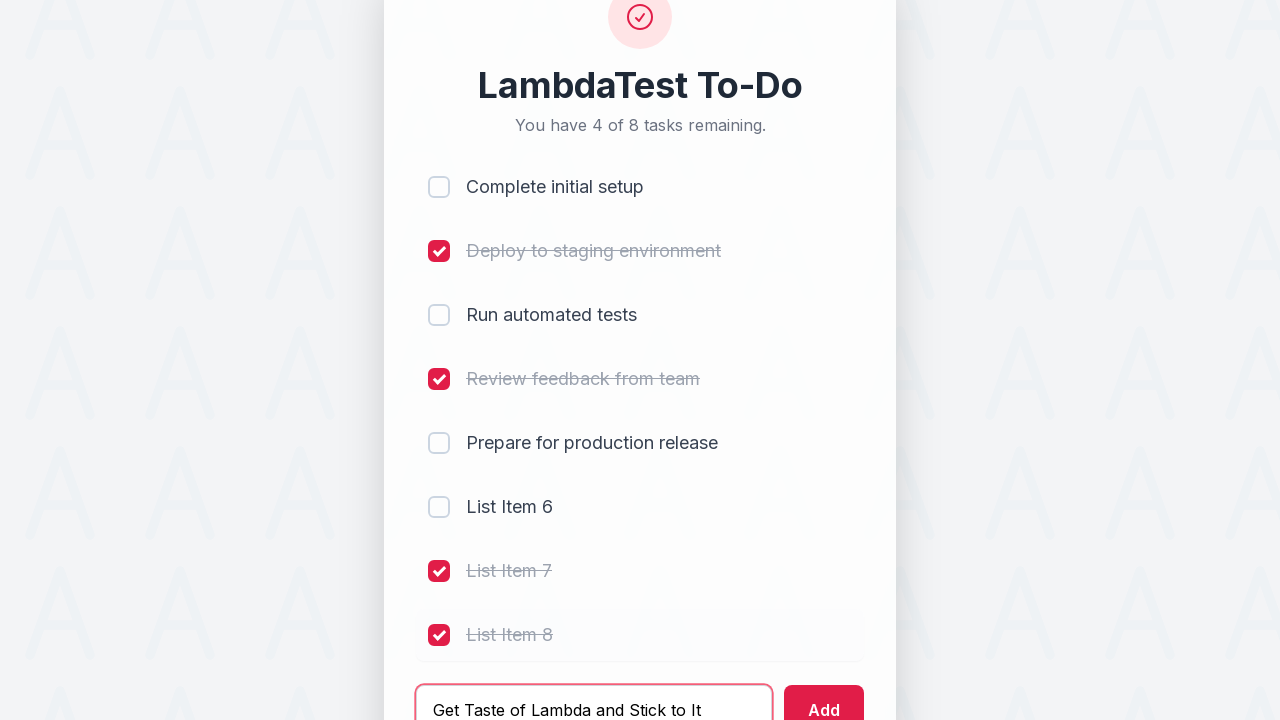

Added final todo item 'Get Taste of Lambda and Stick to It' to the list at (824, 695) on #addbutton
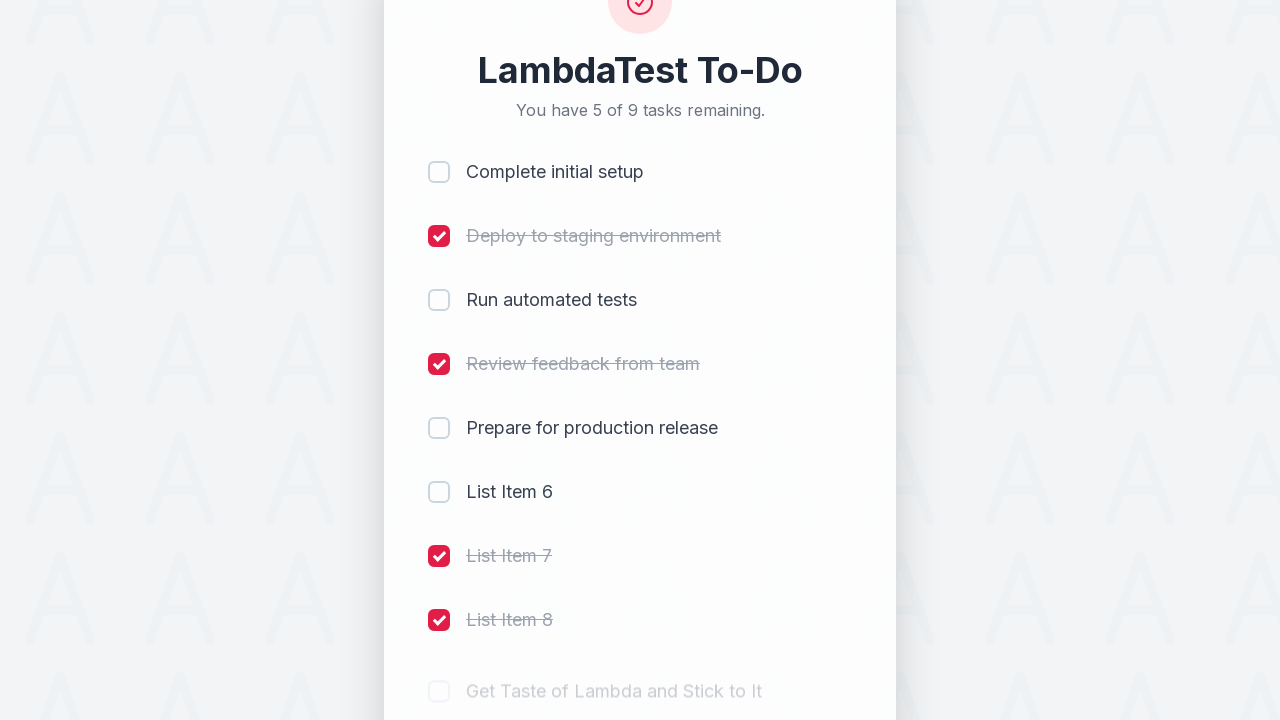

Checked ninth todo item (li9) at (439, 684) on input[name='li9']
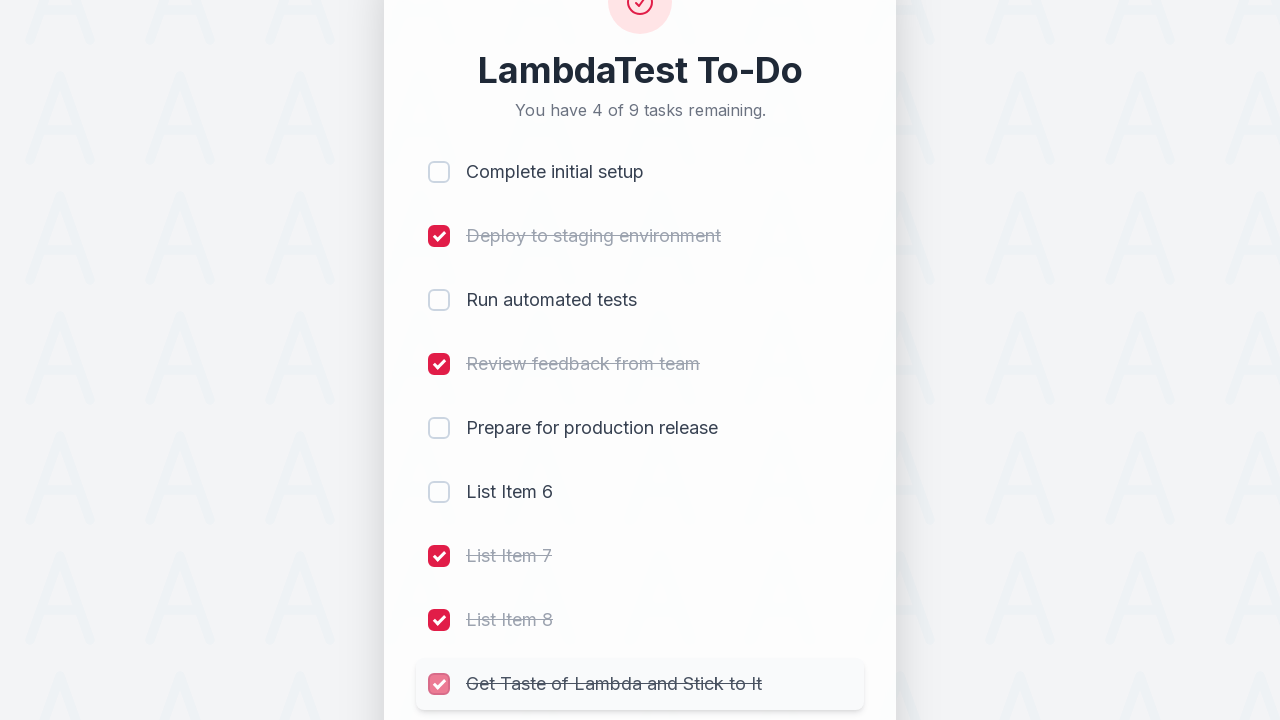

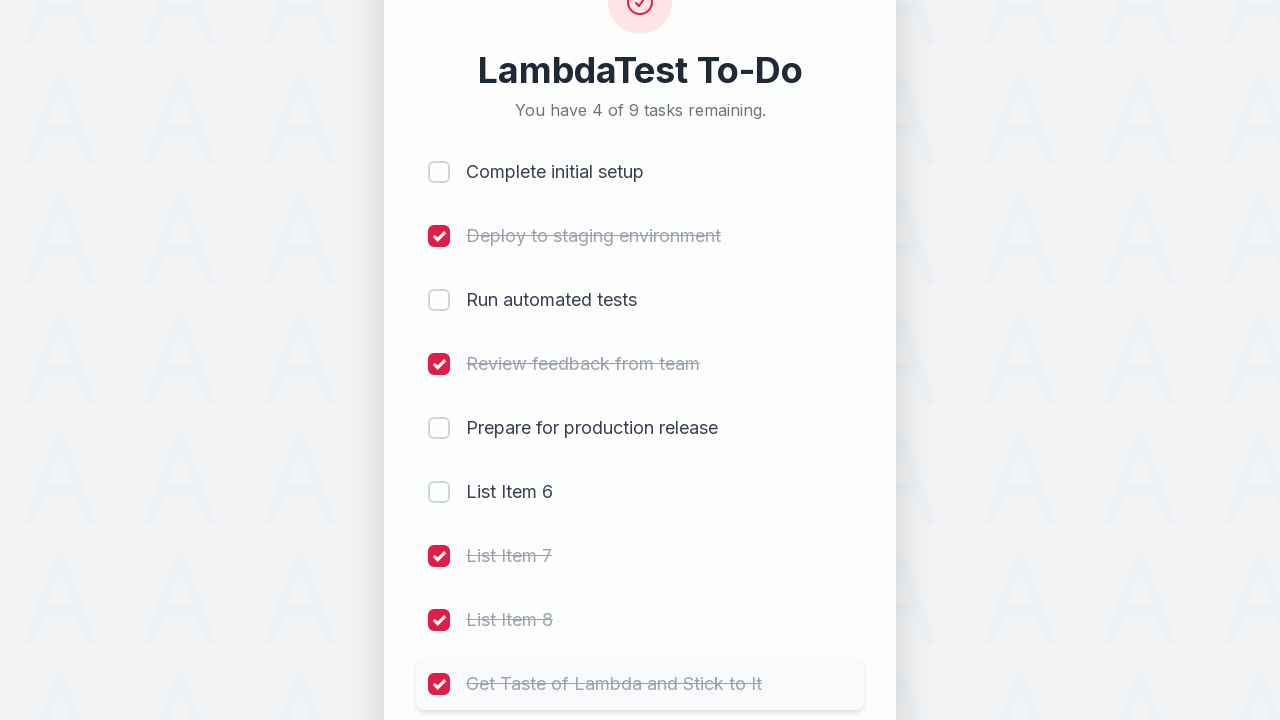